Tests refreshing the browser page

Starting URL: https://codepen.io/tag/javascript

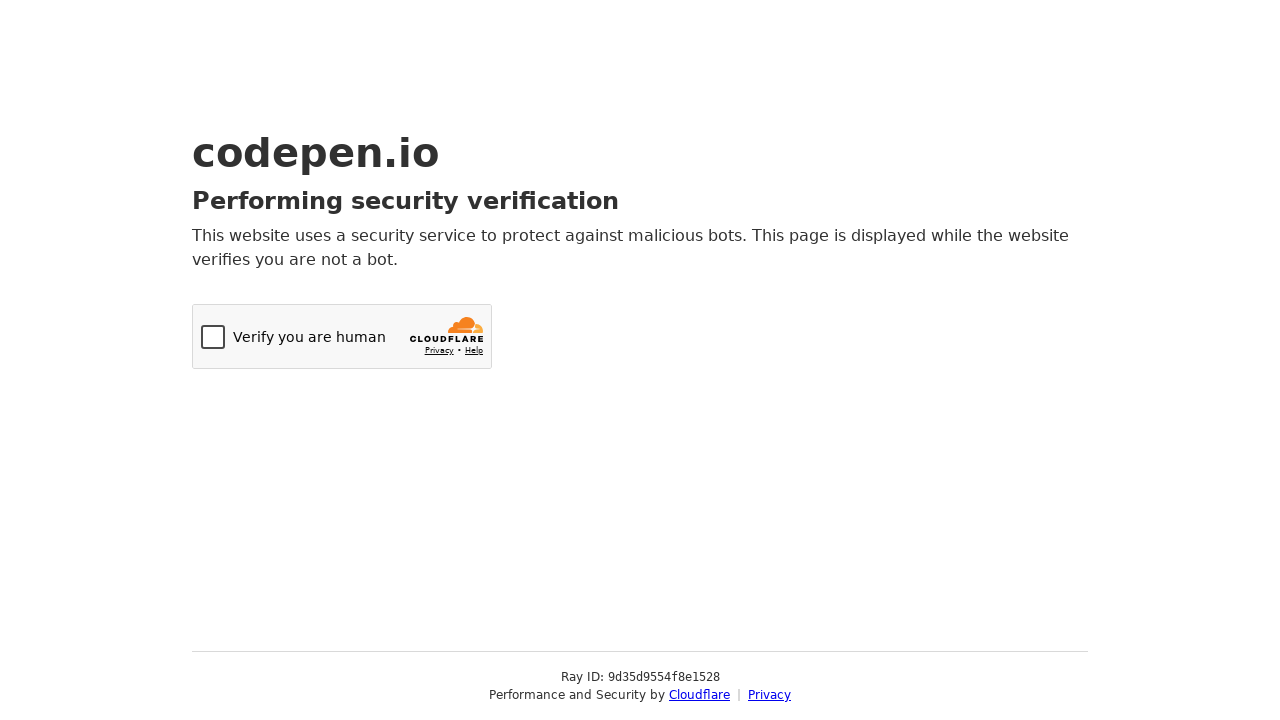

Reloaded the CodePen JavaScript tag page
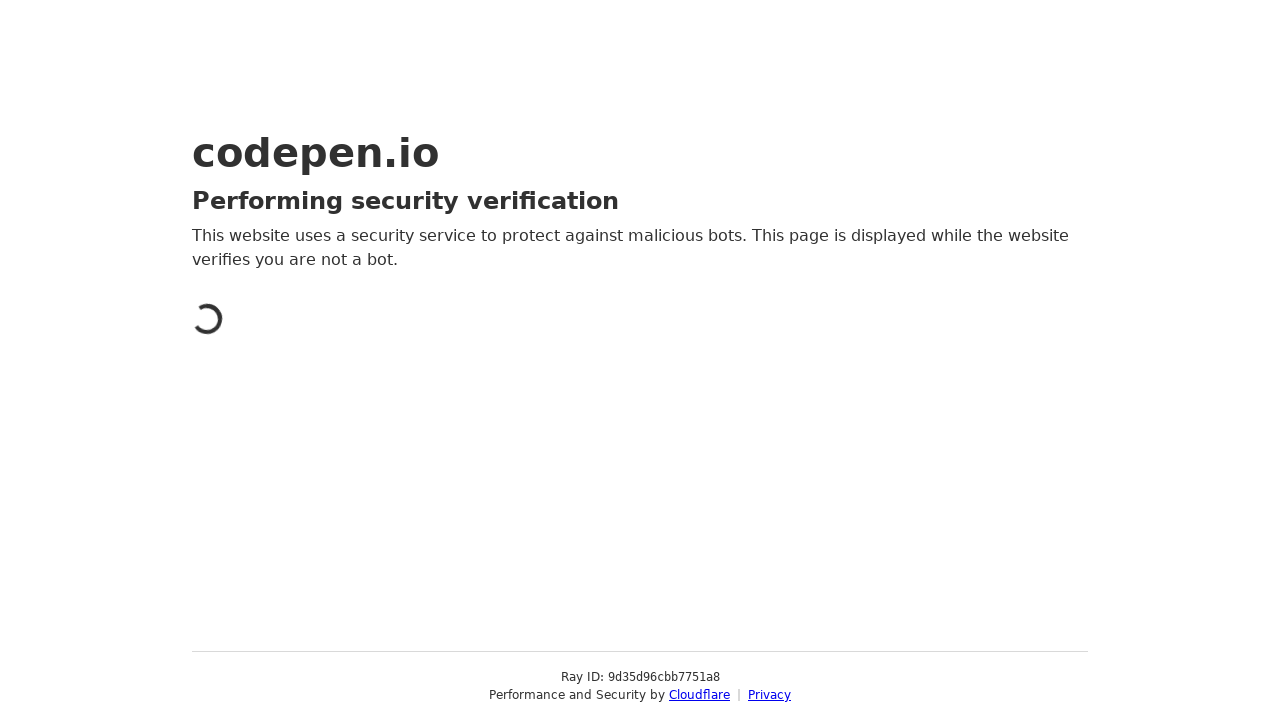

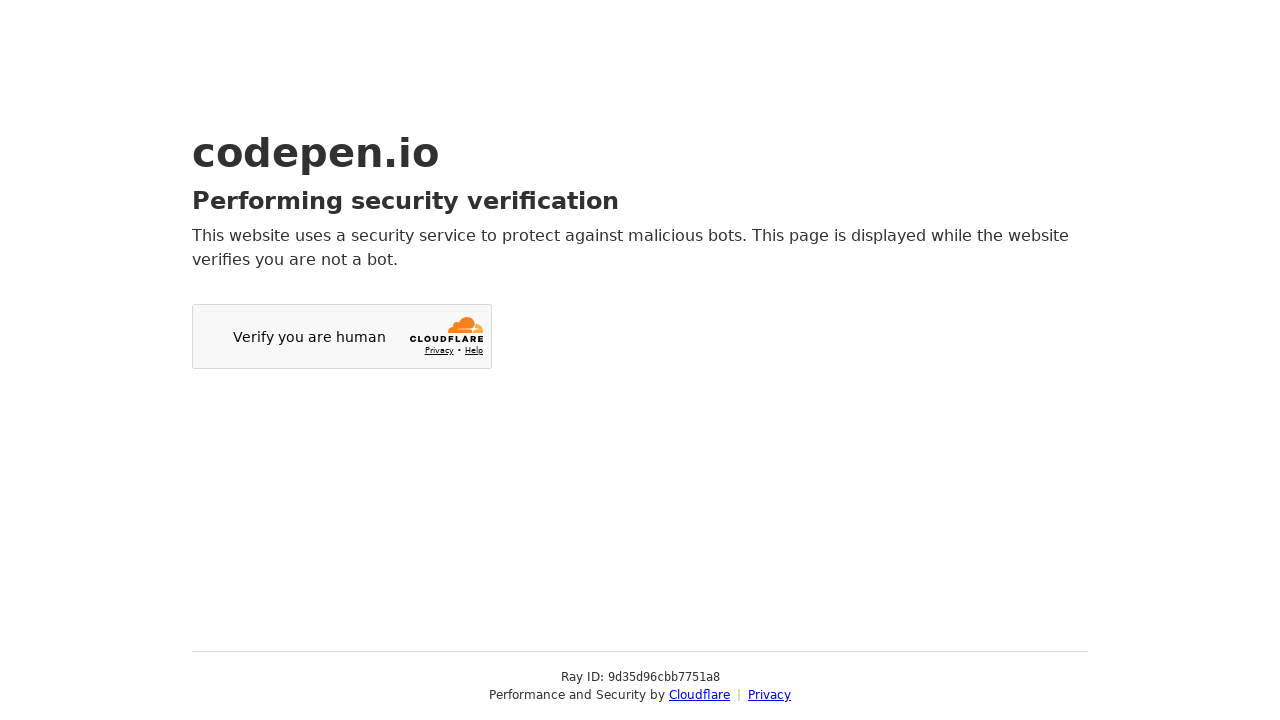